Tests that entering letters in the zip code field triggers validation error and keeps user on the same page.

Starting URL: https://www.sharelane.com/cgi-bin/register.py

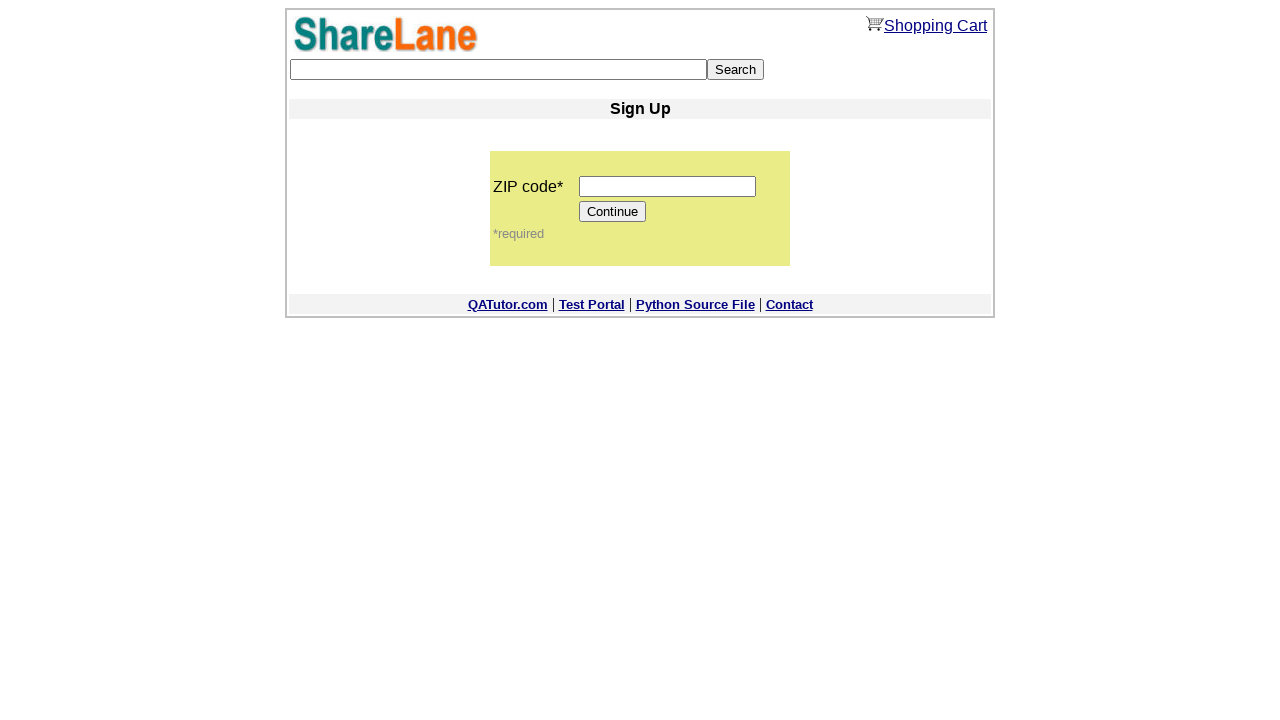

Entered letters 'asdfh' in zip code field on input[name='zip_code']
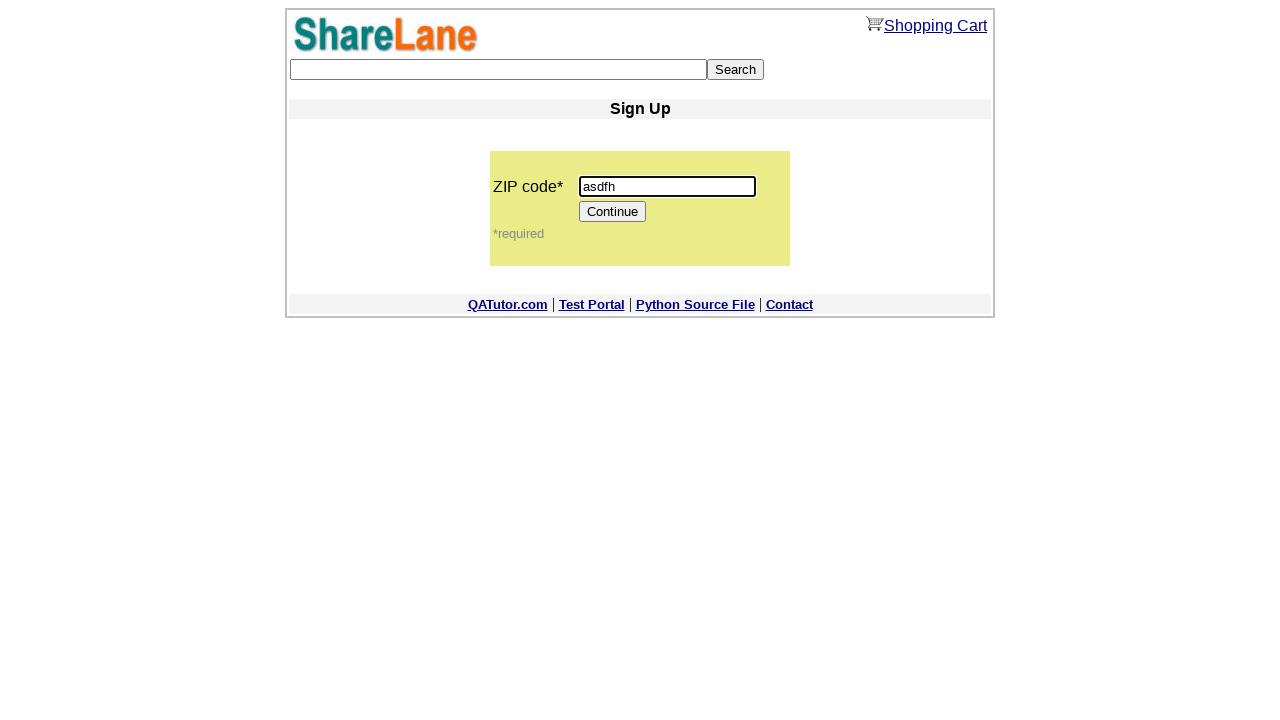

Clicked Continue button to submit form at (613, 212) on input[value='Continue']
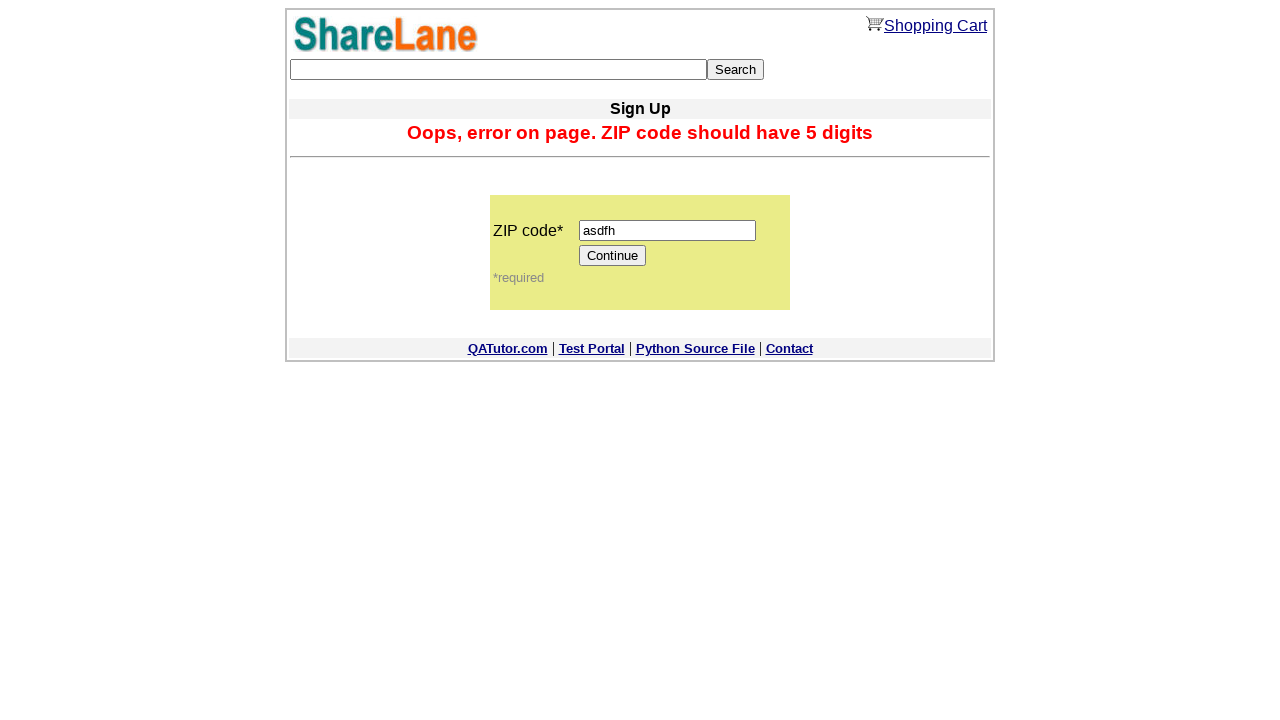

Verified zip code field is still displayed - validation error triggered, user remained on same page
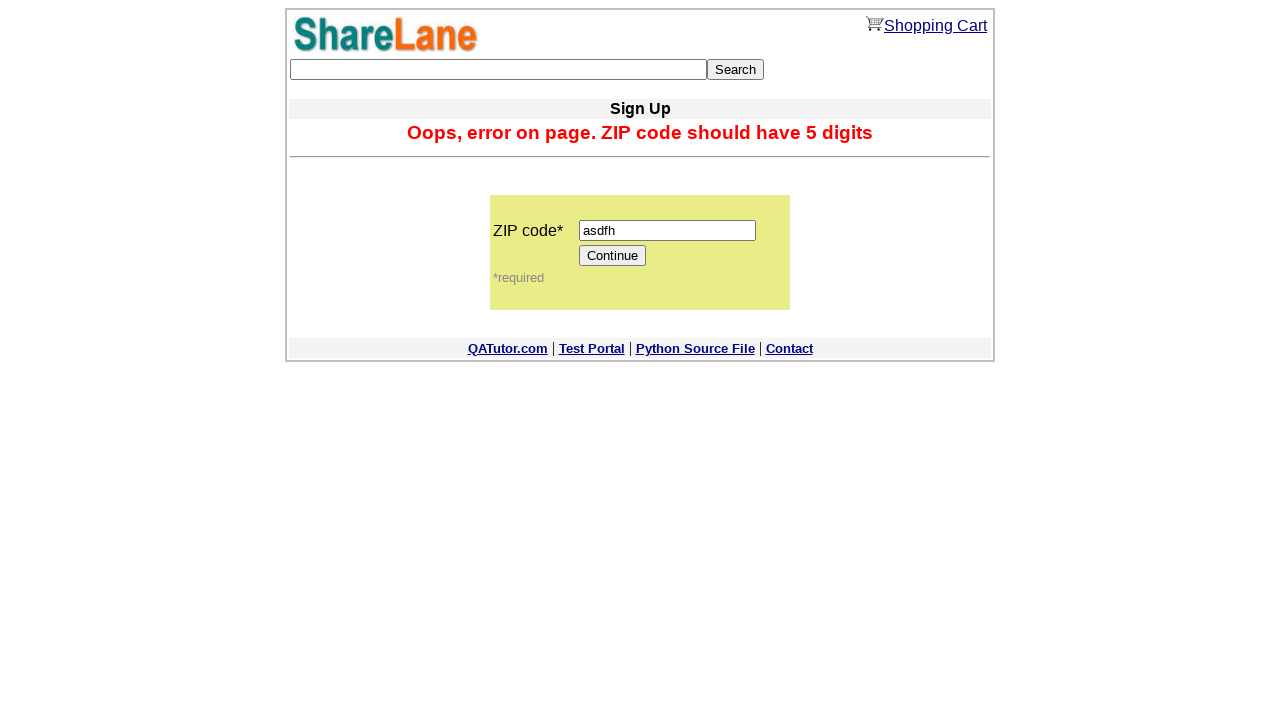

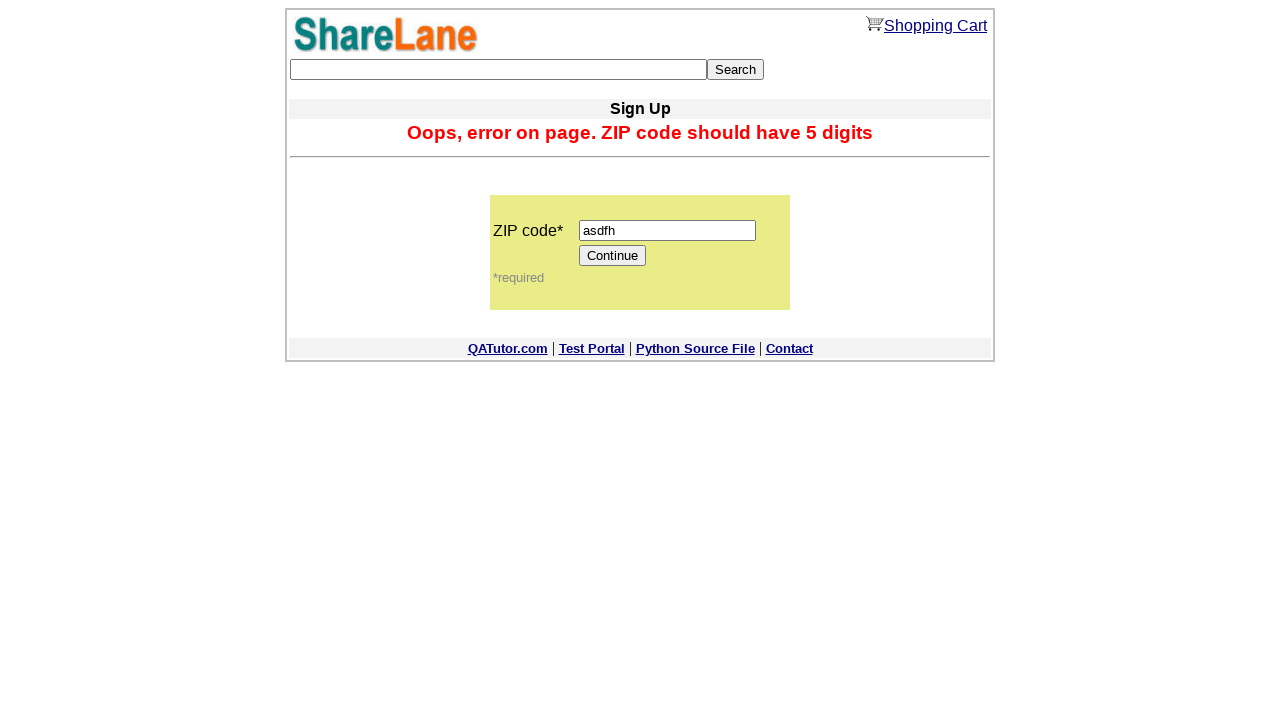